Tests GPS-accurate map clicking on the SF.gov pothole reporting form by navigating through the form wizard, entering GPS coordinates, and attempting to click on the map to verify the location field gets populated with an address.

Starting URL: https://www.sf.gov/report-pothole-and-street-issues

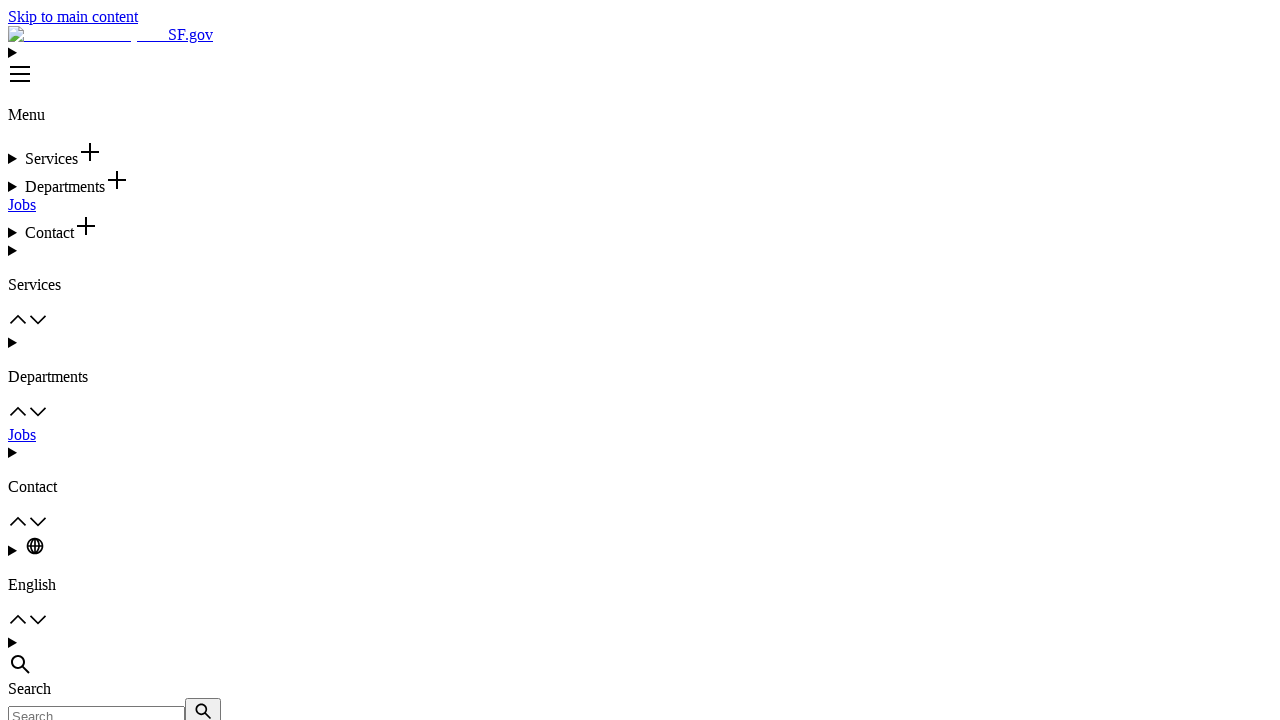

Waited 3 seconds for page to load
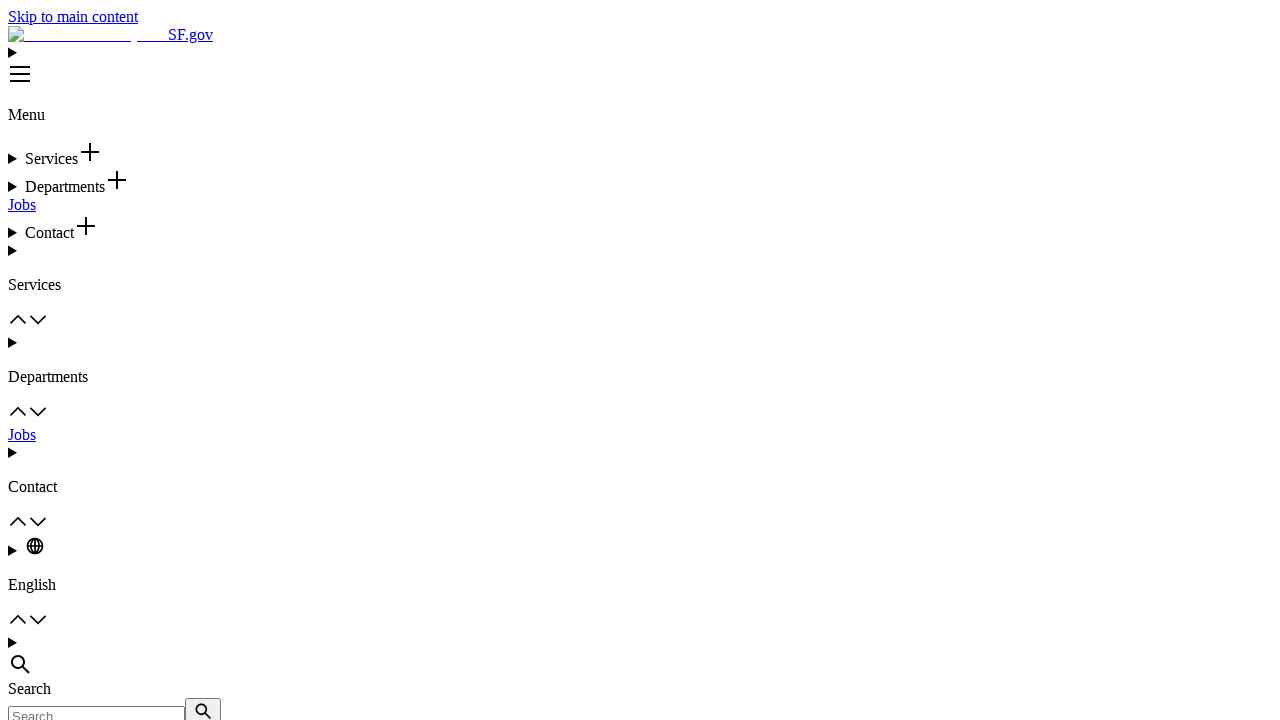

Located Report button link to verintcloudservices.com
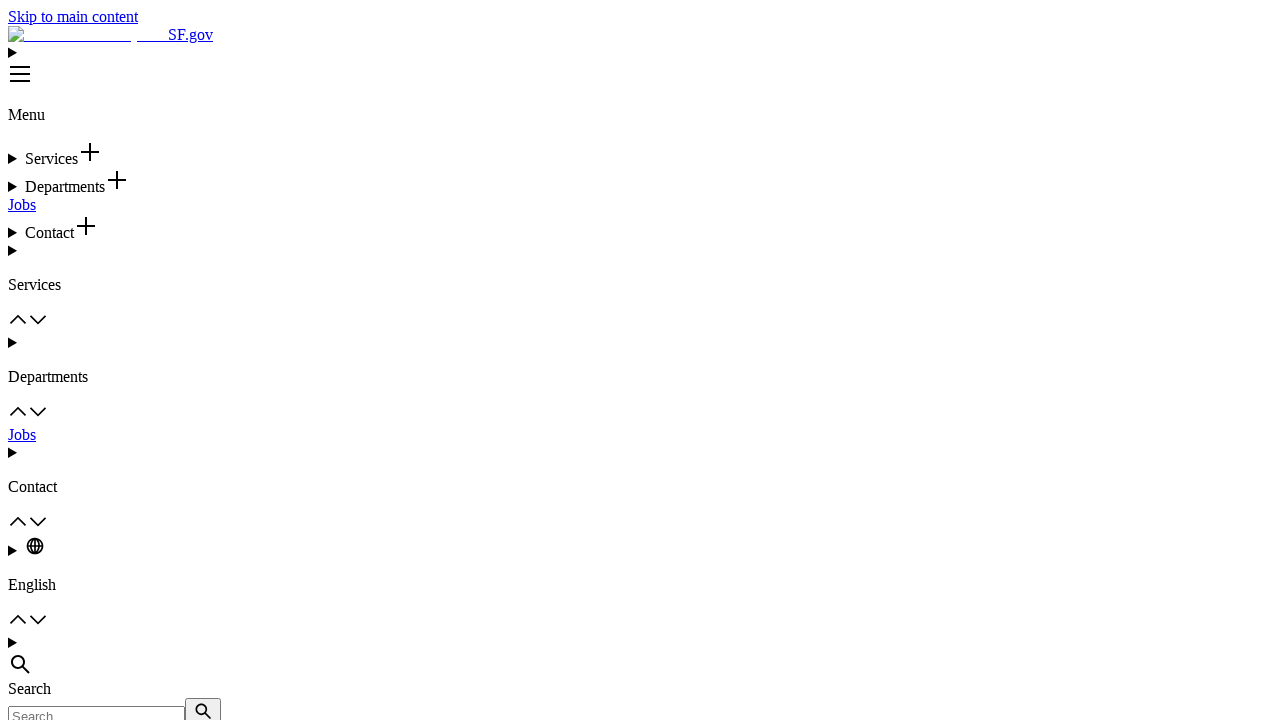

Clicked Report button to navigate to Verint form at (30, 361) on a[href*="verintcloudservices.com"] >> nth=0
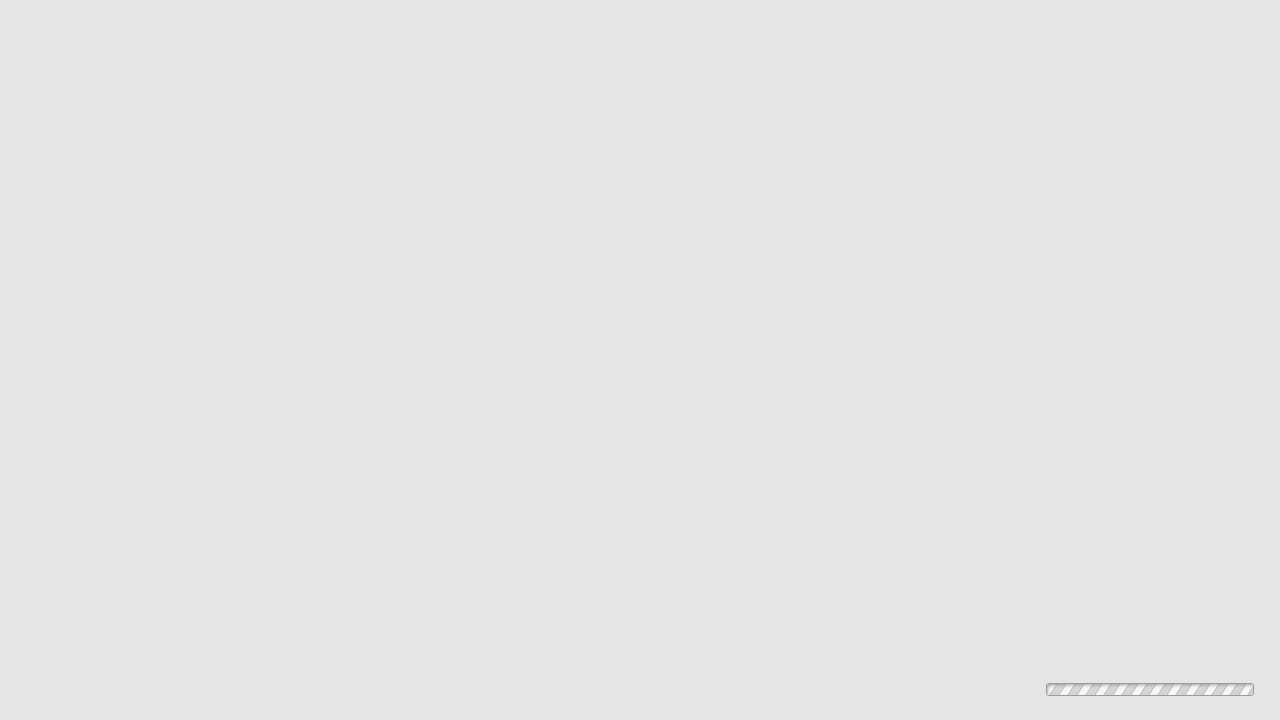

Waited 5 seconds for form to load
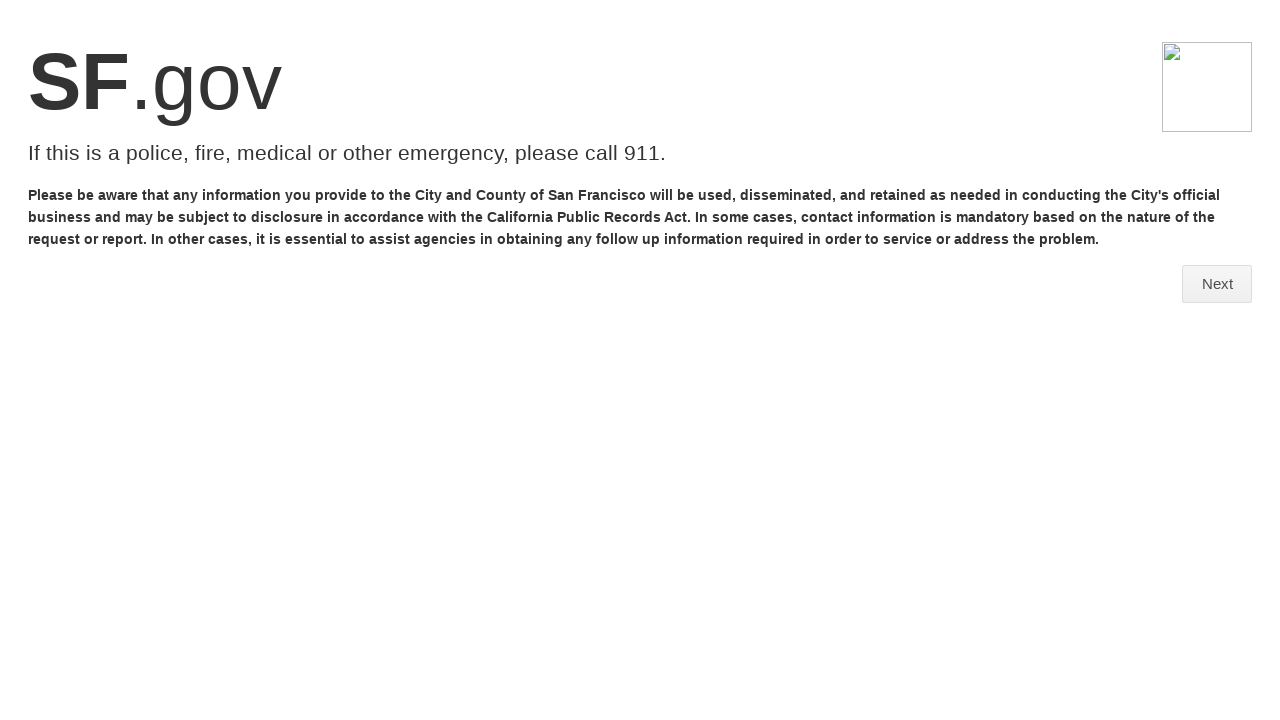

Located emergency disclaimer Next/Continue button
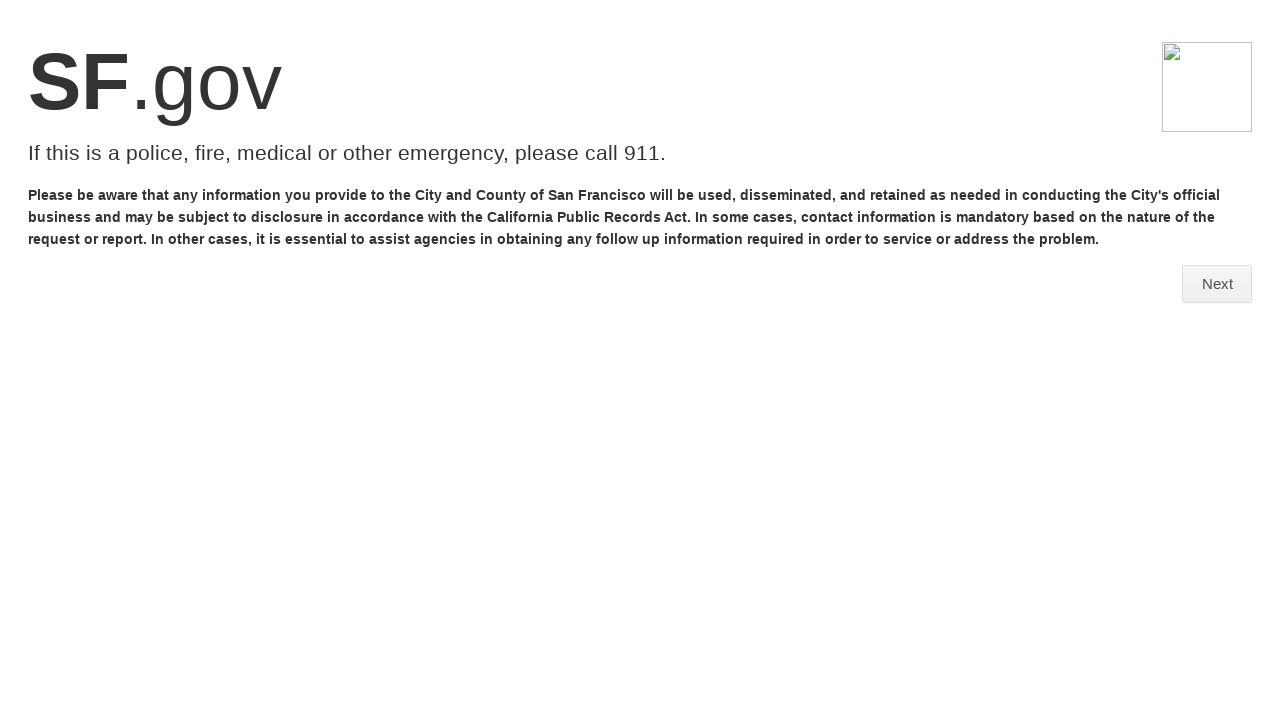

Clicked Next/Continue to proceed past emergency disclaimer at (1217, 284) on button:has-text("Next"), button:has-text("Continue"), a:has-text("Next"), a:has-
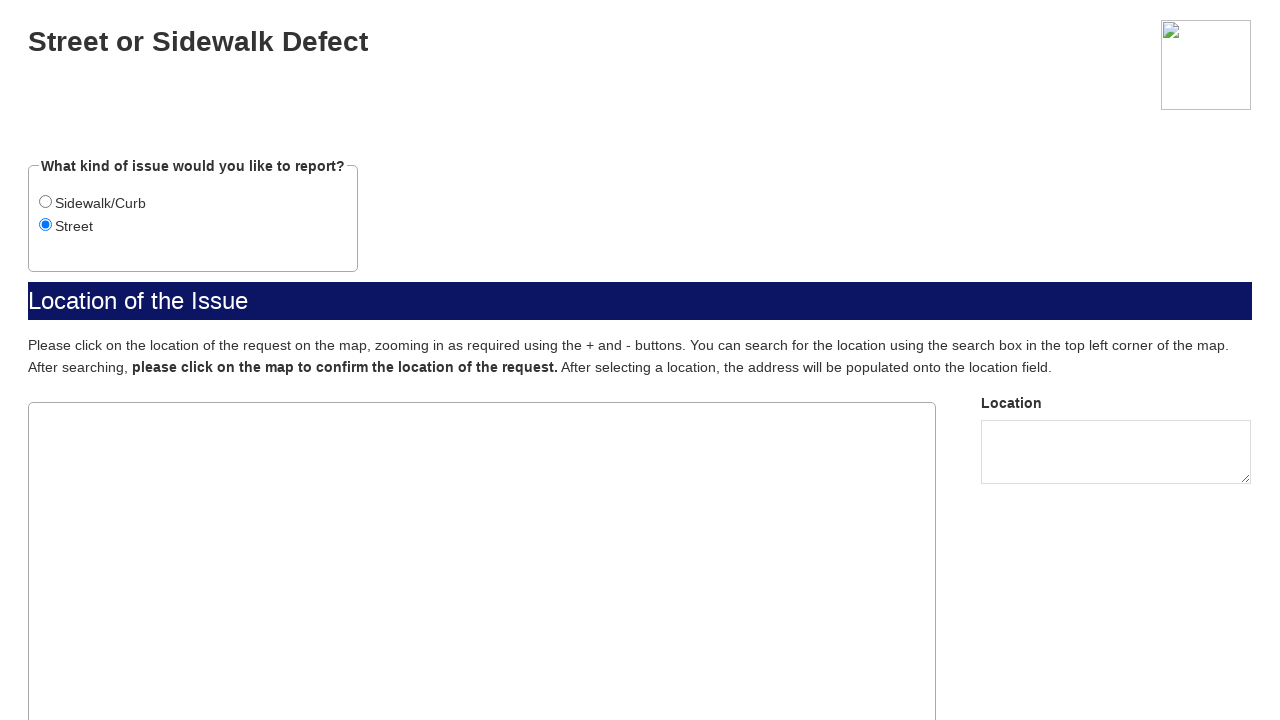

Waited 3 seconds for form wizard to advance
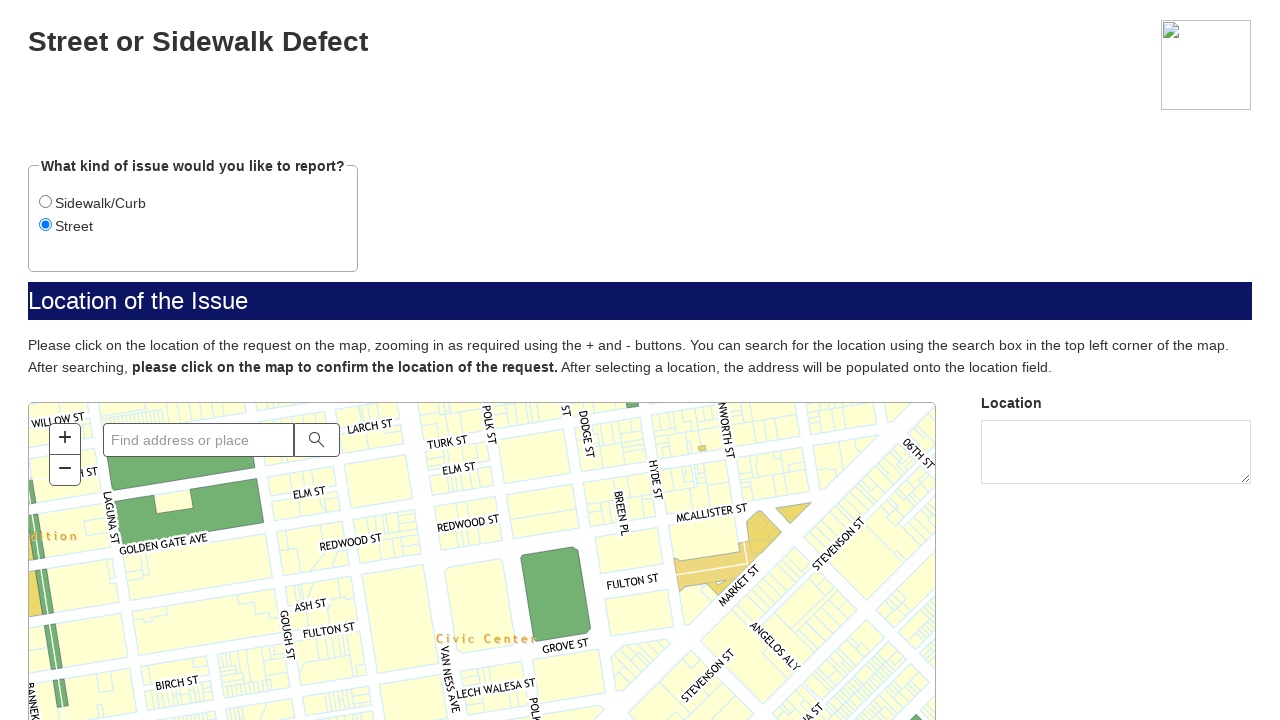

Located all radio buttons for issue type selection
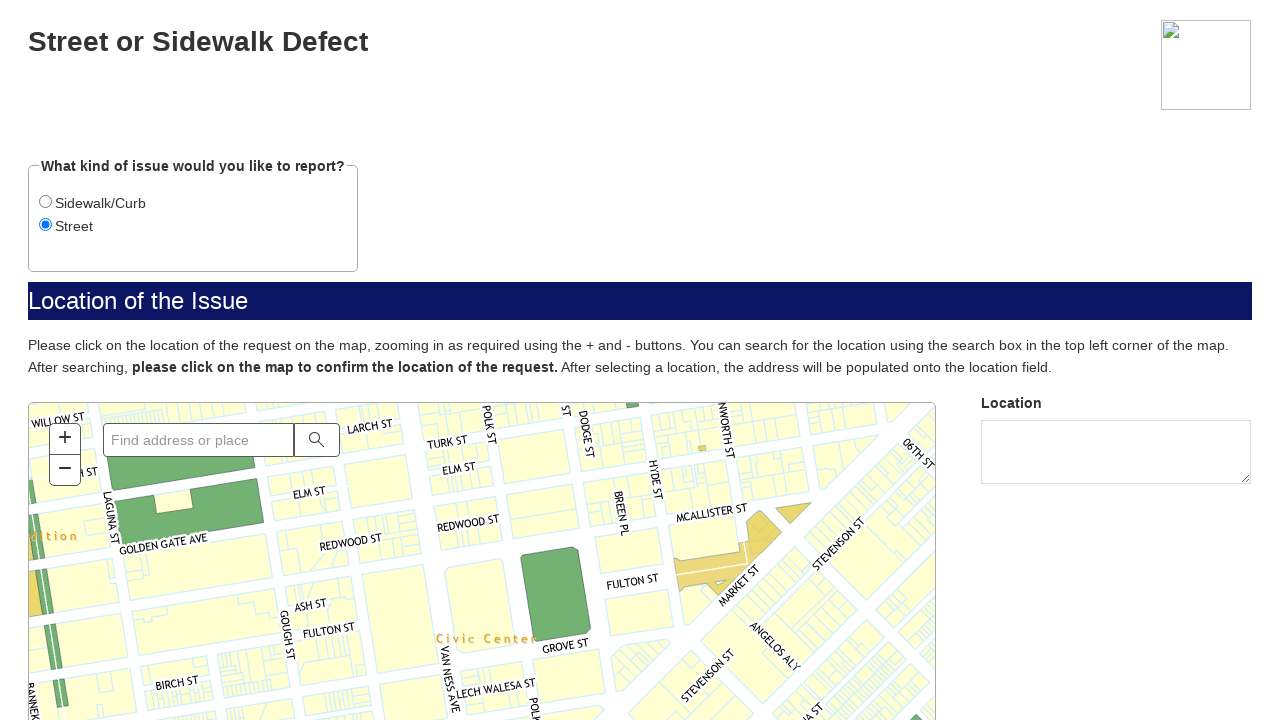

Clicked first radio button to select issue type at (46, 202) on input[type="radio"] >> nth=0
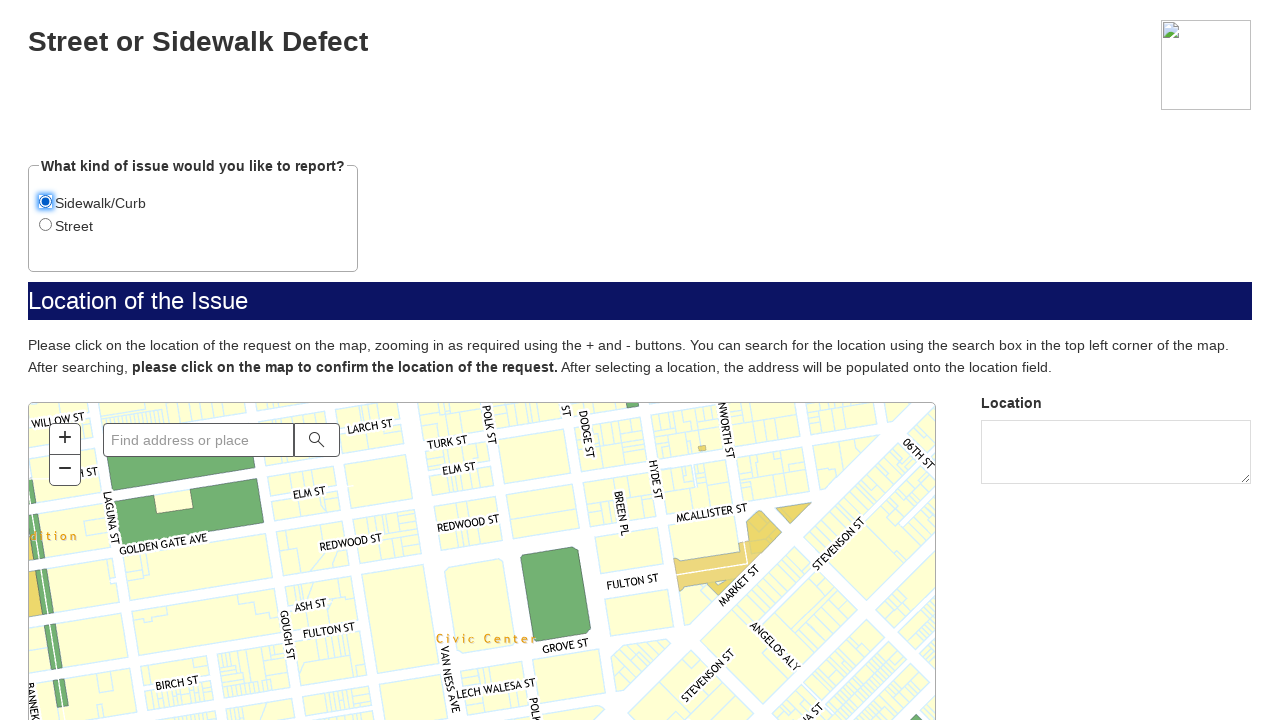

Waited 1 second for issue type selection to register
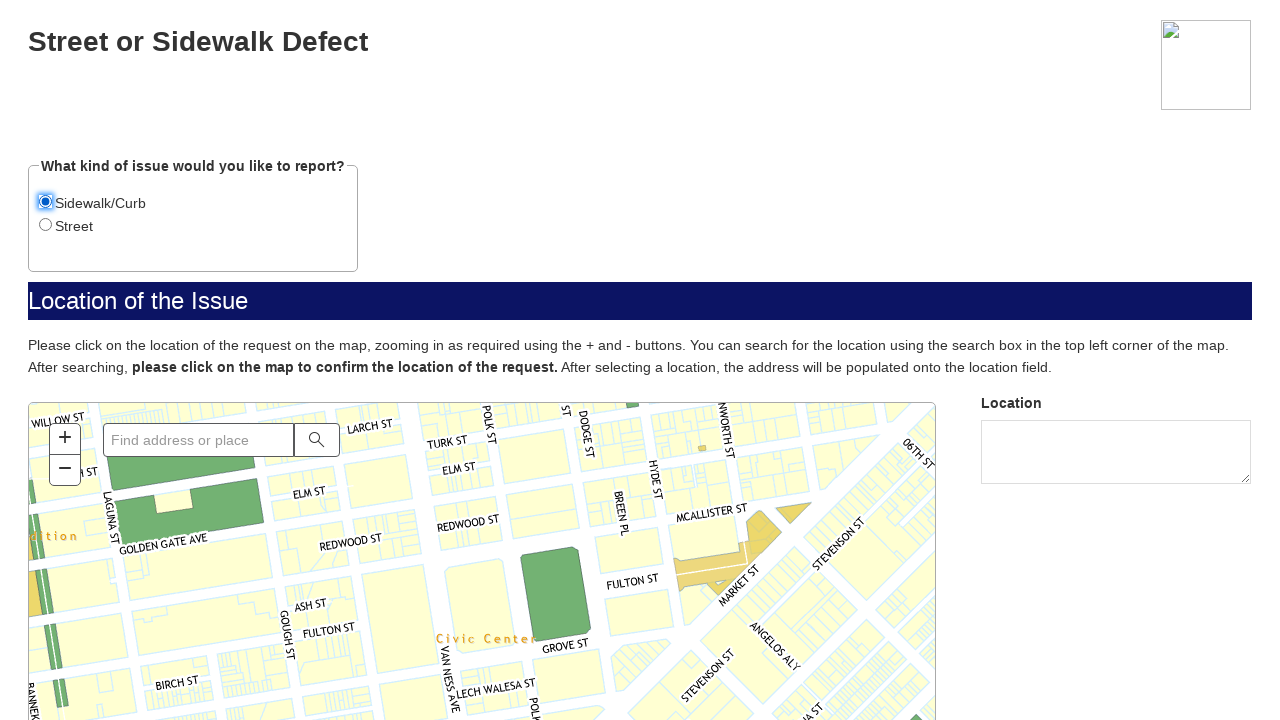

Searched for address input field using multiple selectors
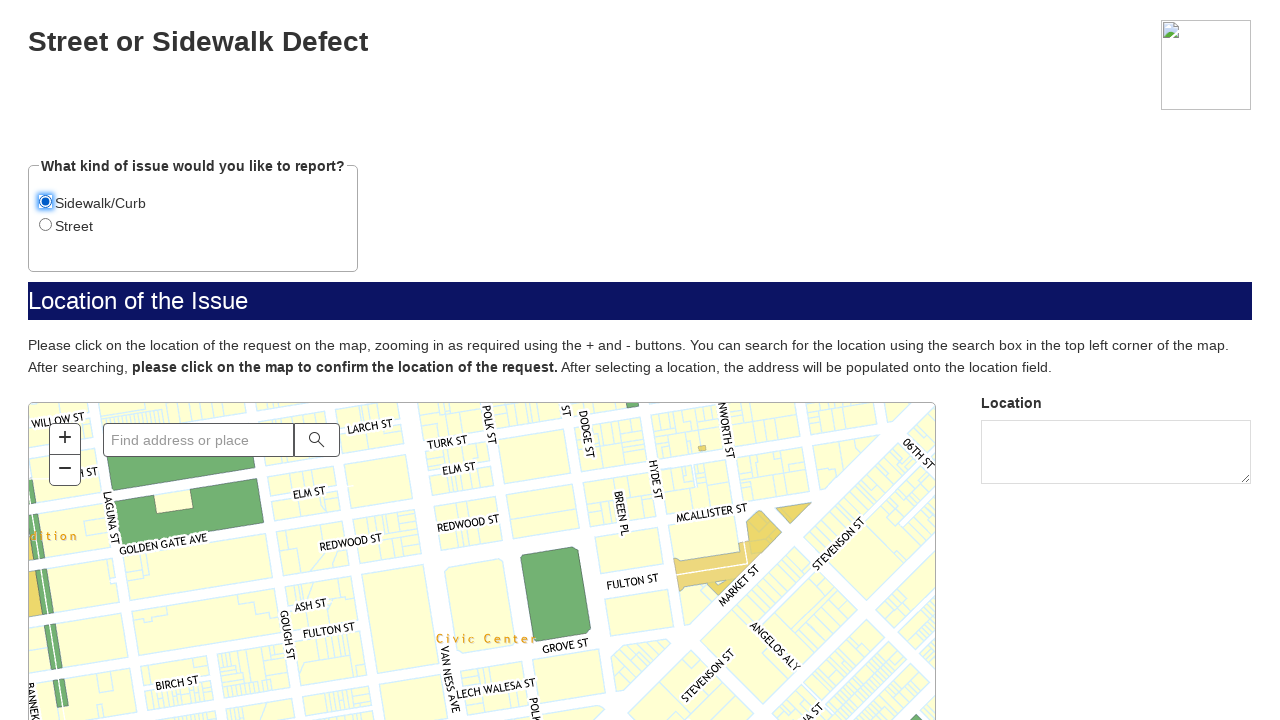

Filled address field with GPS coordinates: 37.755196, -122.423207 on input[placeholder*="address"] >> nth=0
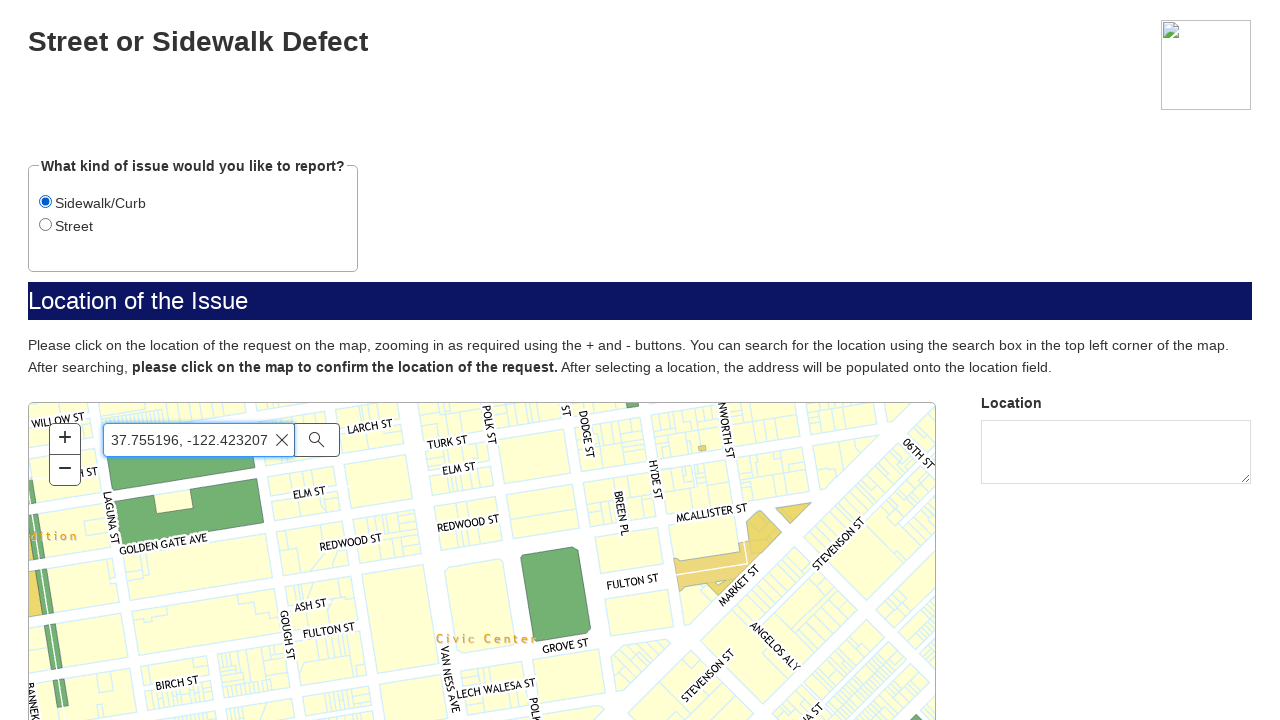

Waited 1 second for GPS coordinates to be processed
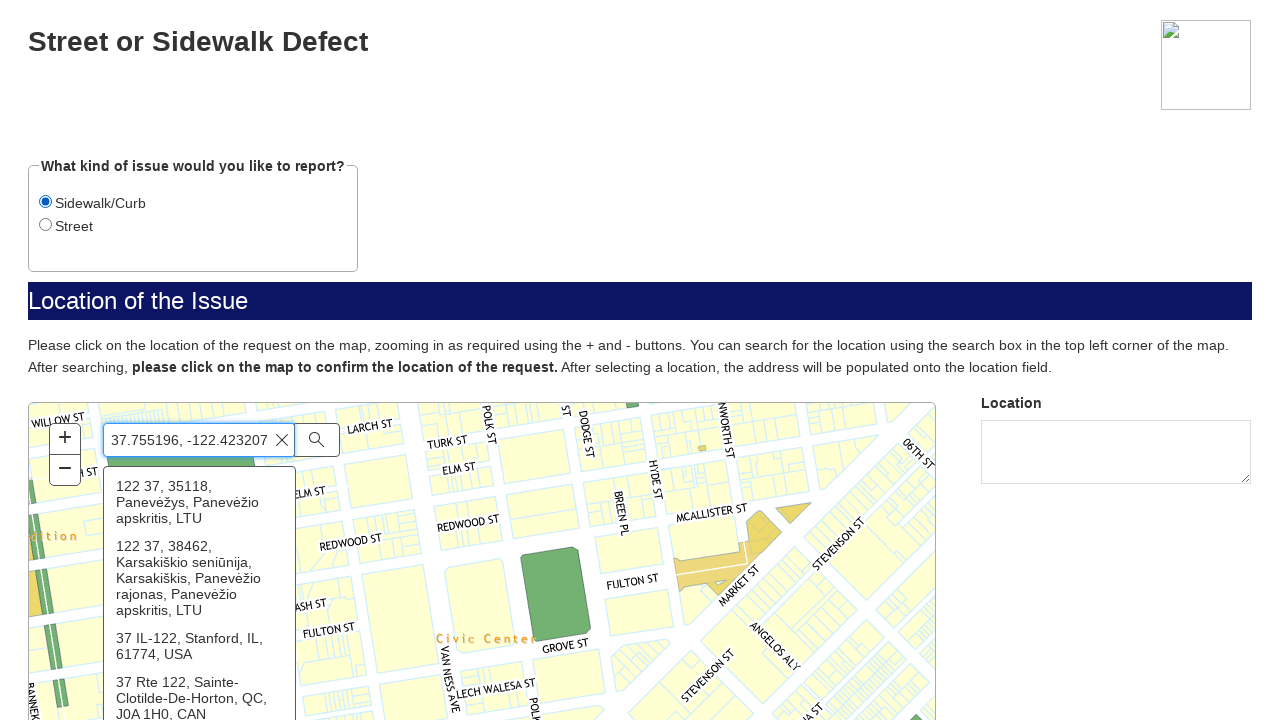

Located search button or submit button
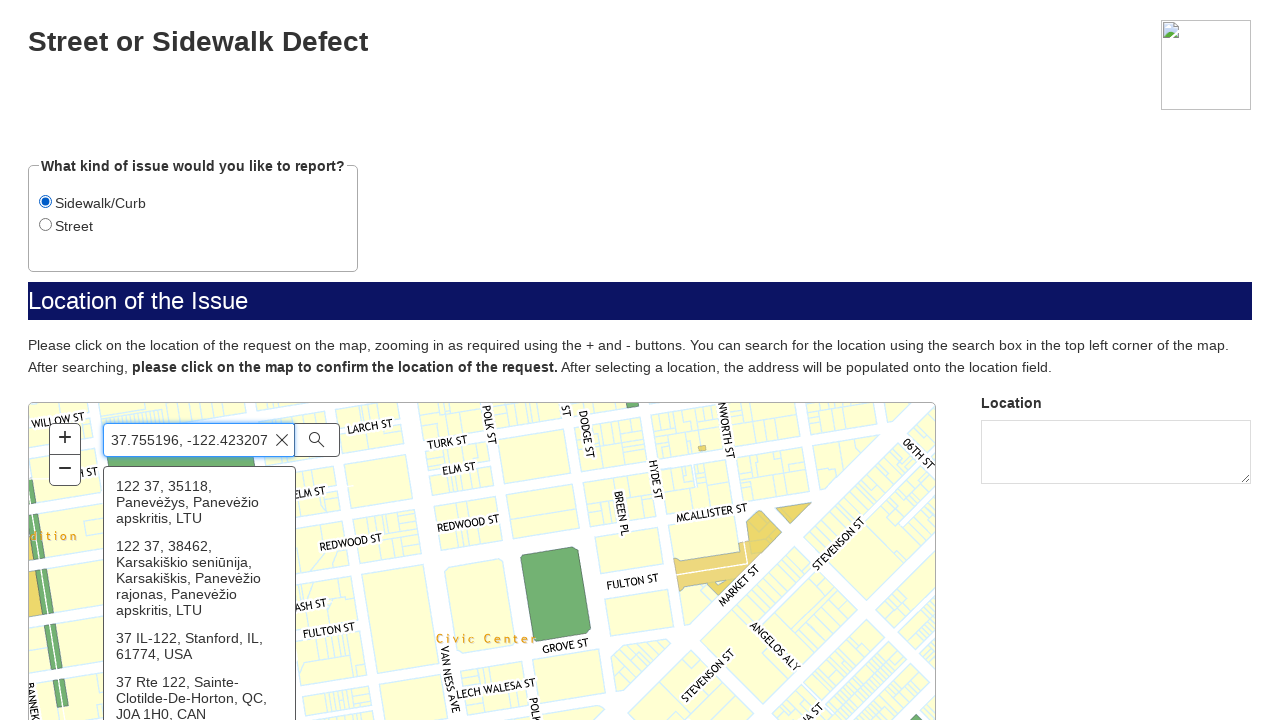

Pressed Enter key to submit GPS coordinates on input[placeholder*="address"] >> nth=0
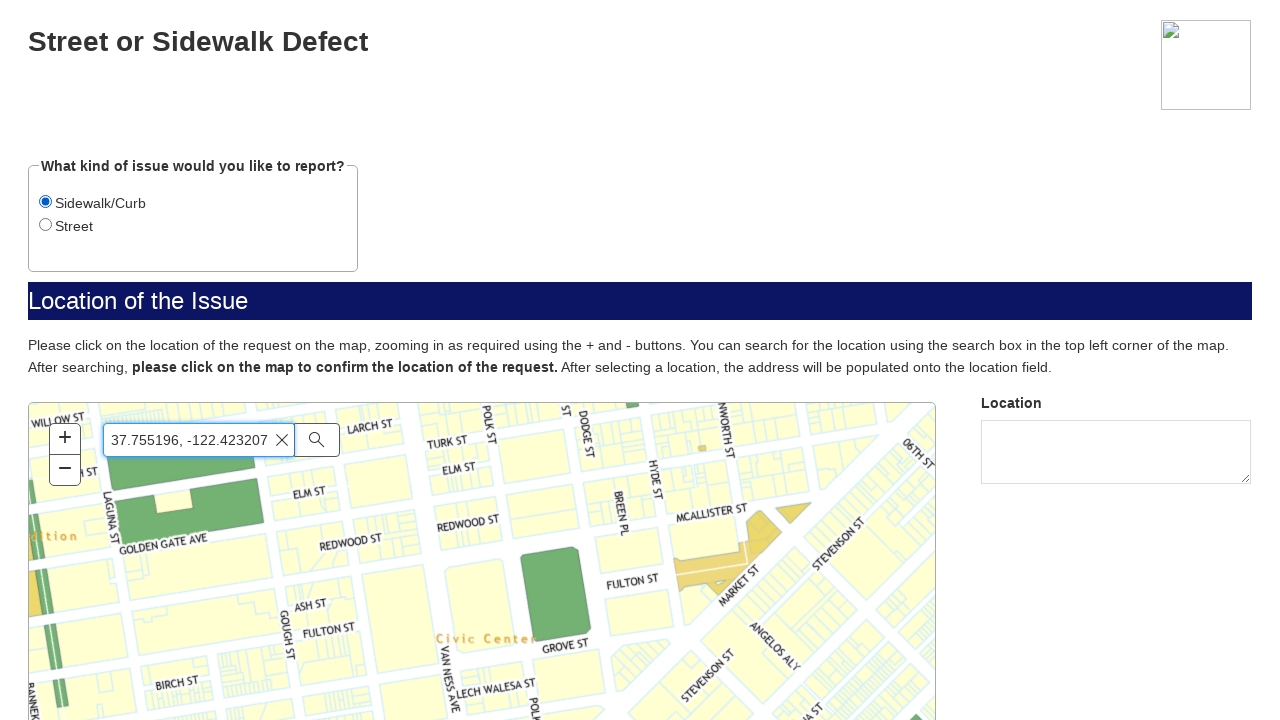

Waited 3 seconds for map to load or address to be geocoded
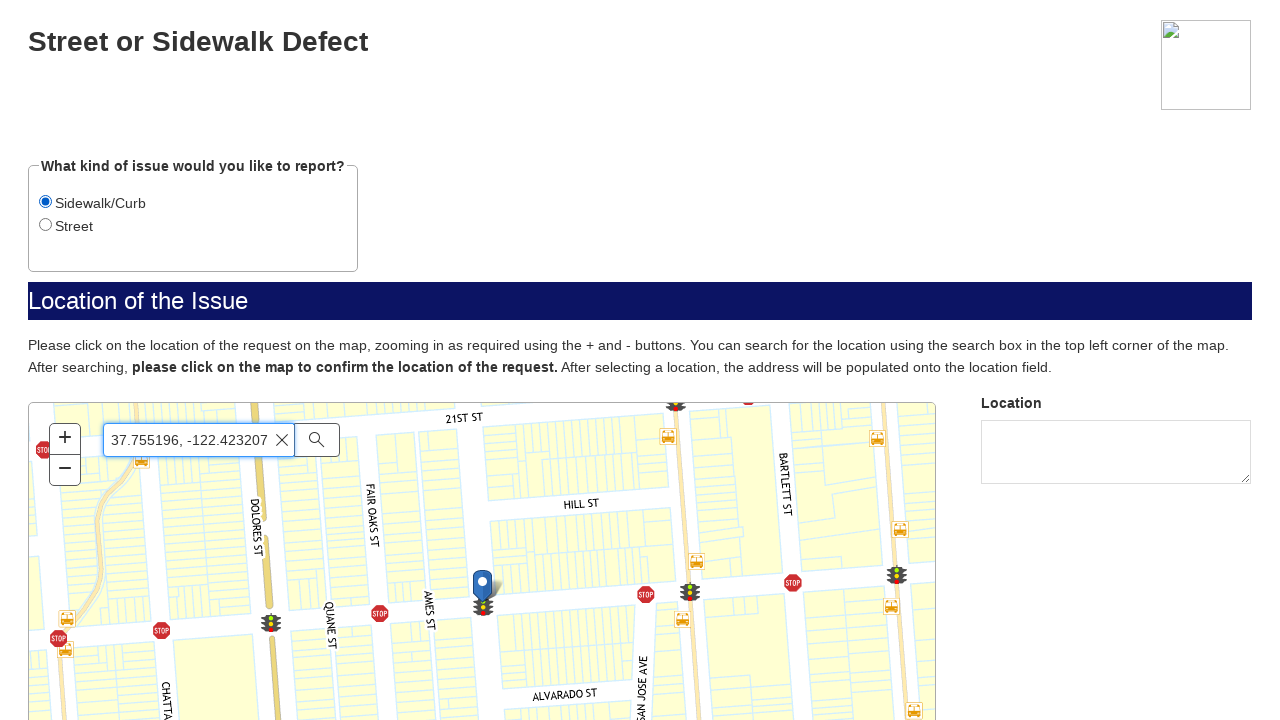

Located interactive map element
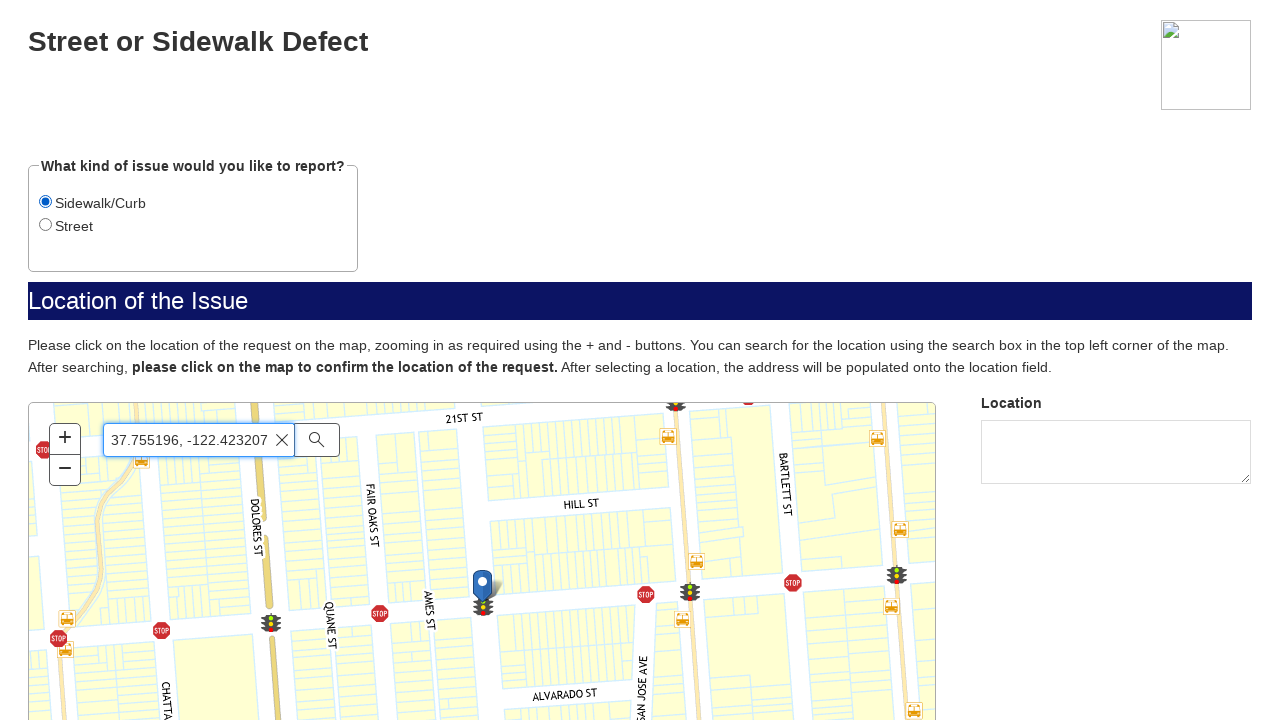

Clicked on map center at coordinates (482, 603) to verify location population at (482, 603)
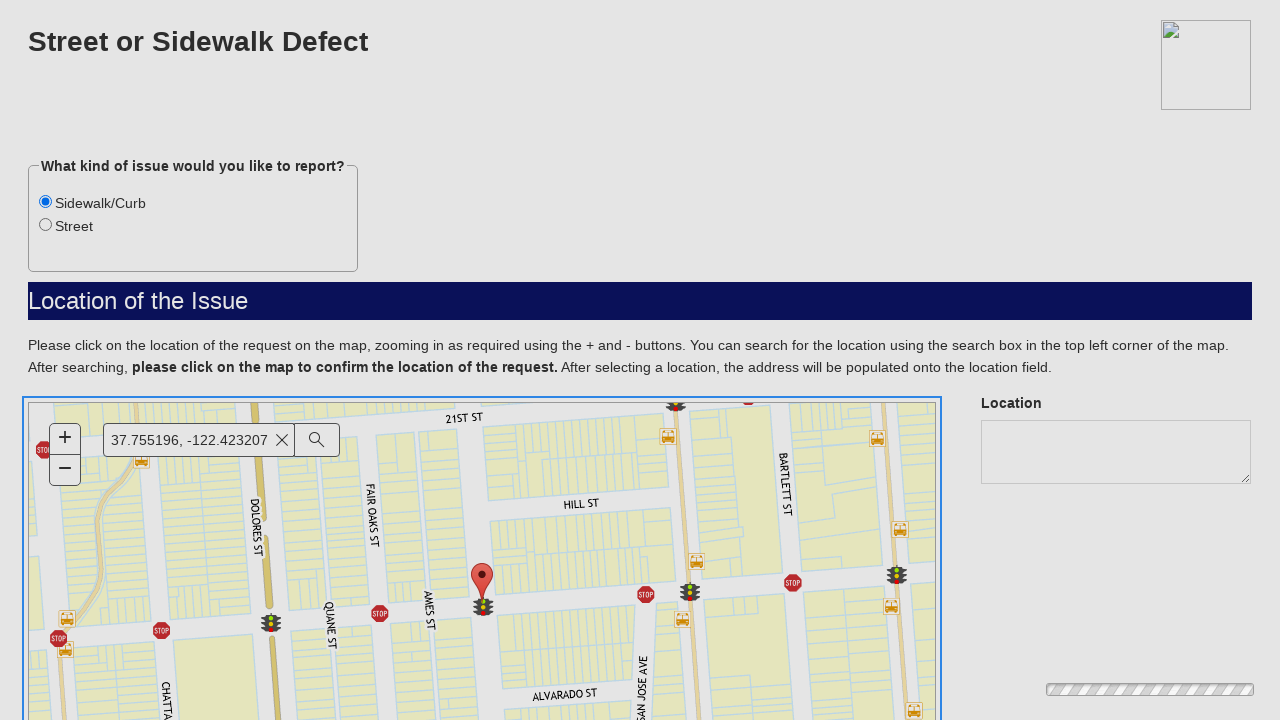

Waited 2 seconds for map click to be processed and address field to populate
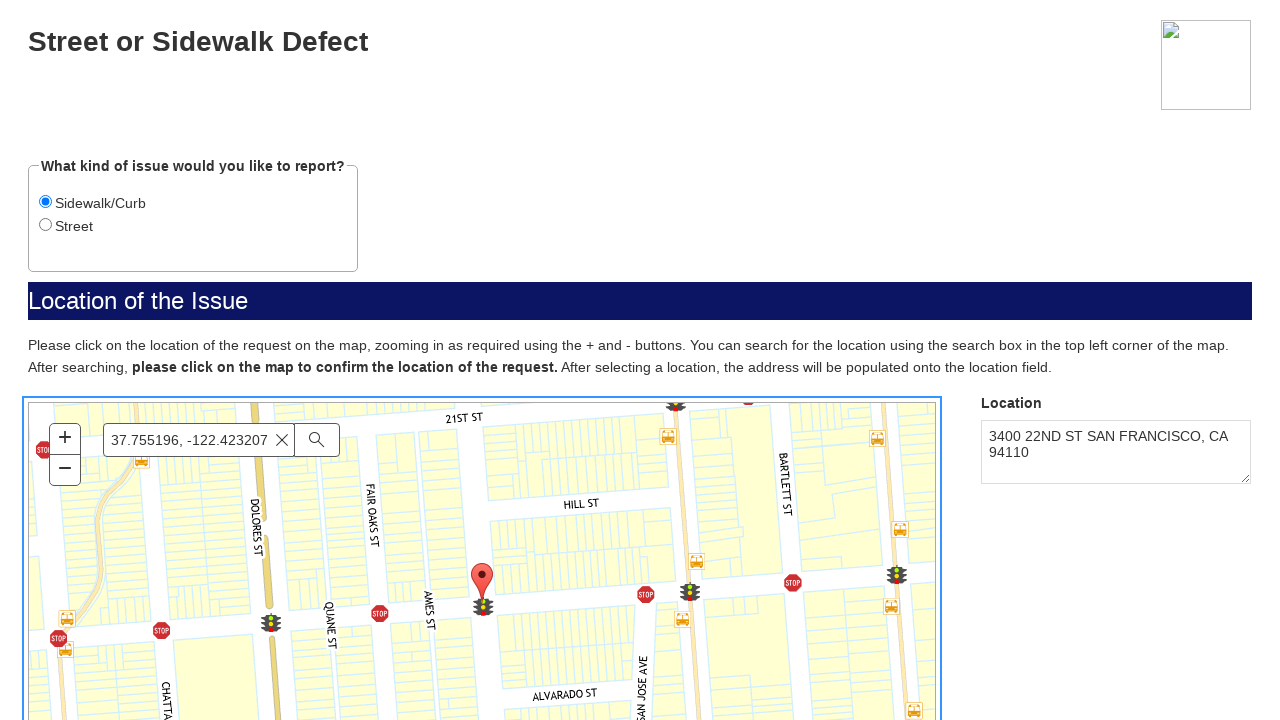

Located Next/Continue button to proceed to next form step
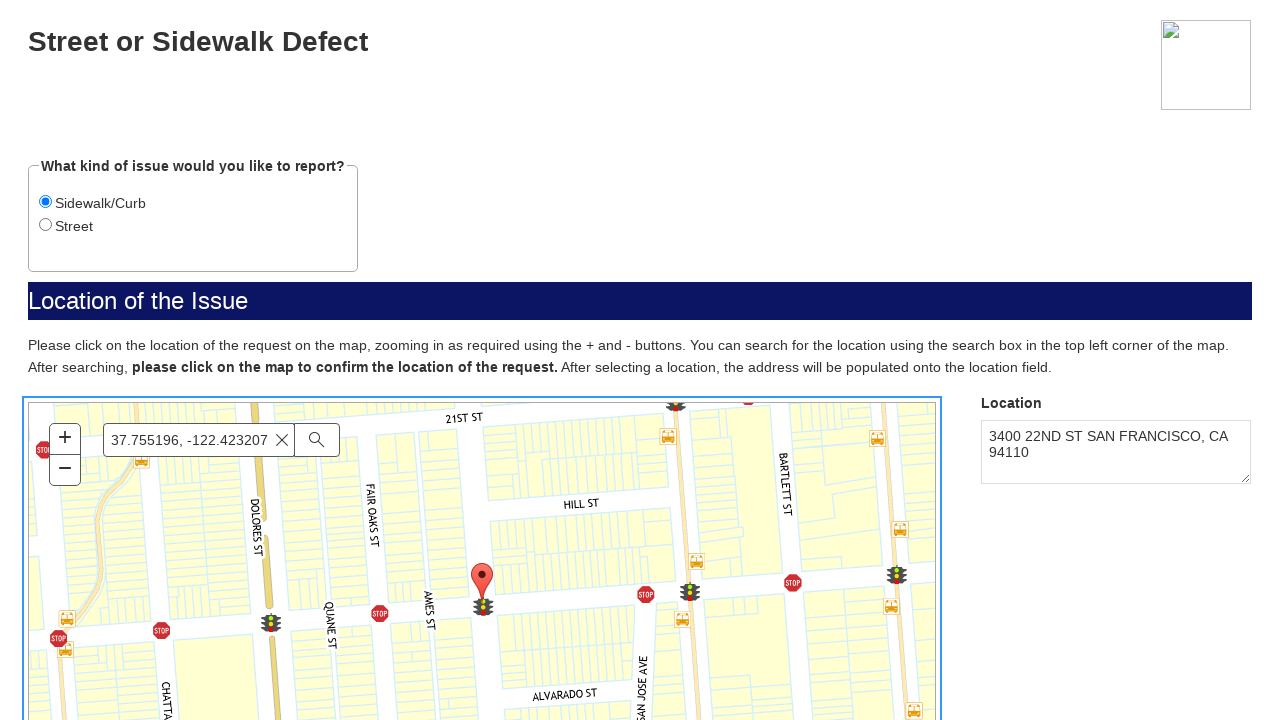

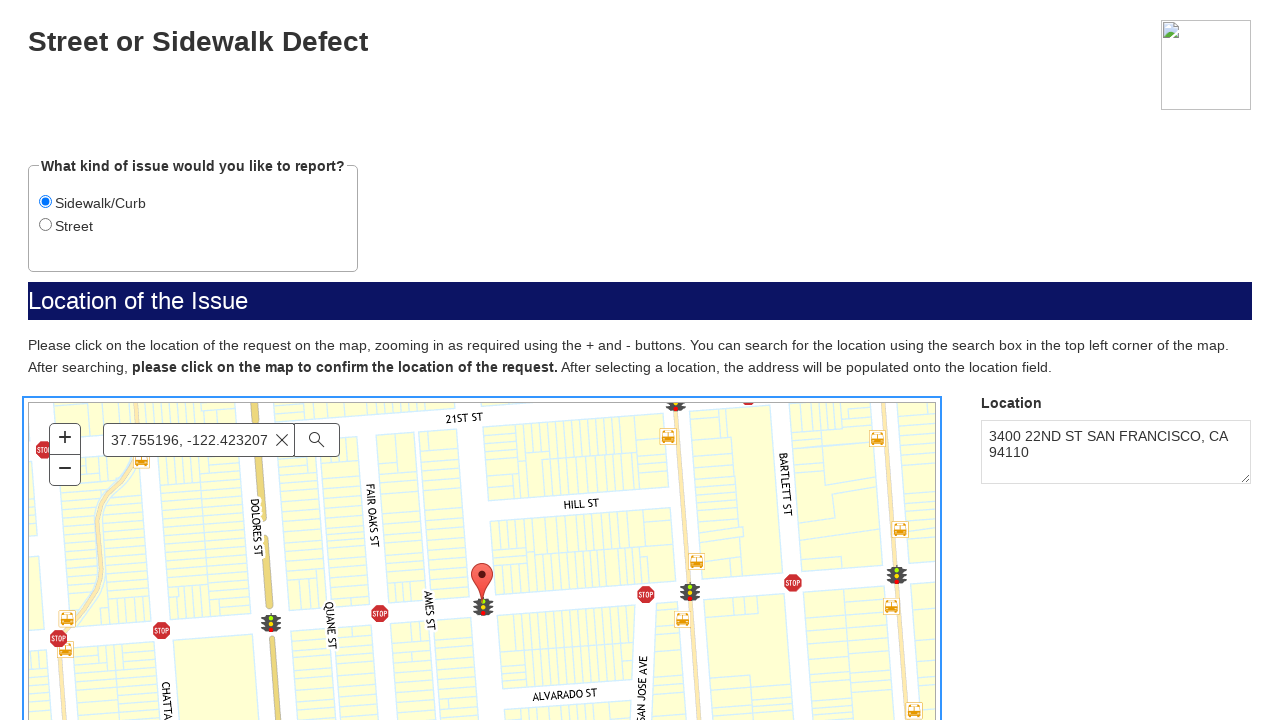